Opens the RedBus homepage and waits for the page to load, verifying the site is accessible.

Starting URL: https://www.redbus.in

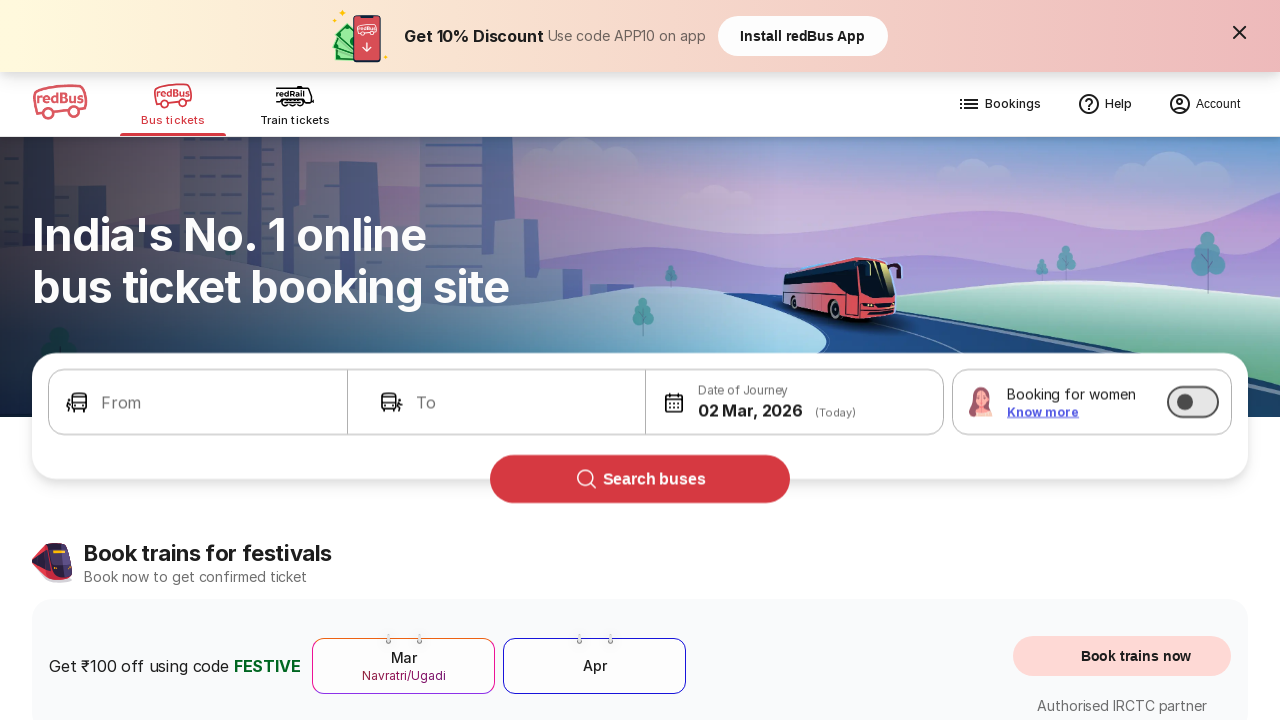

Page DOM content loaded
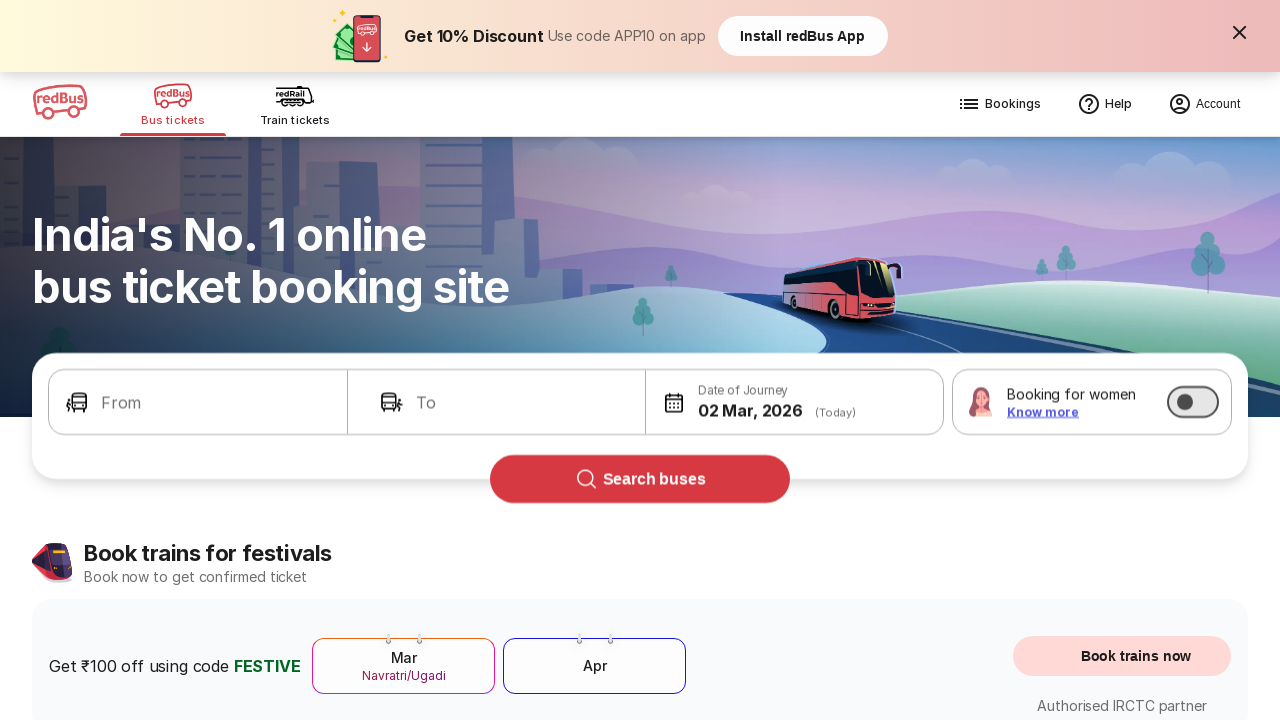

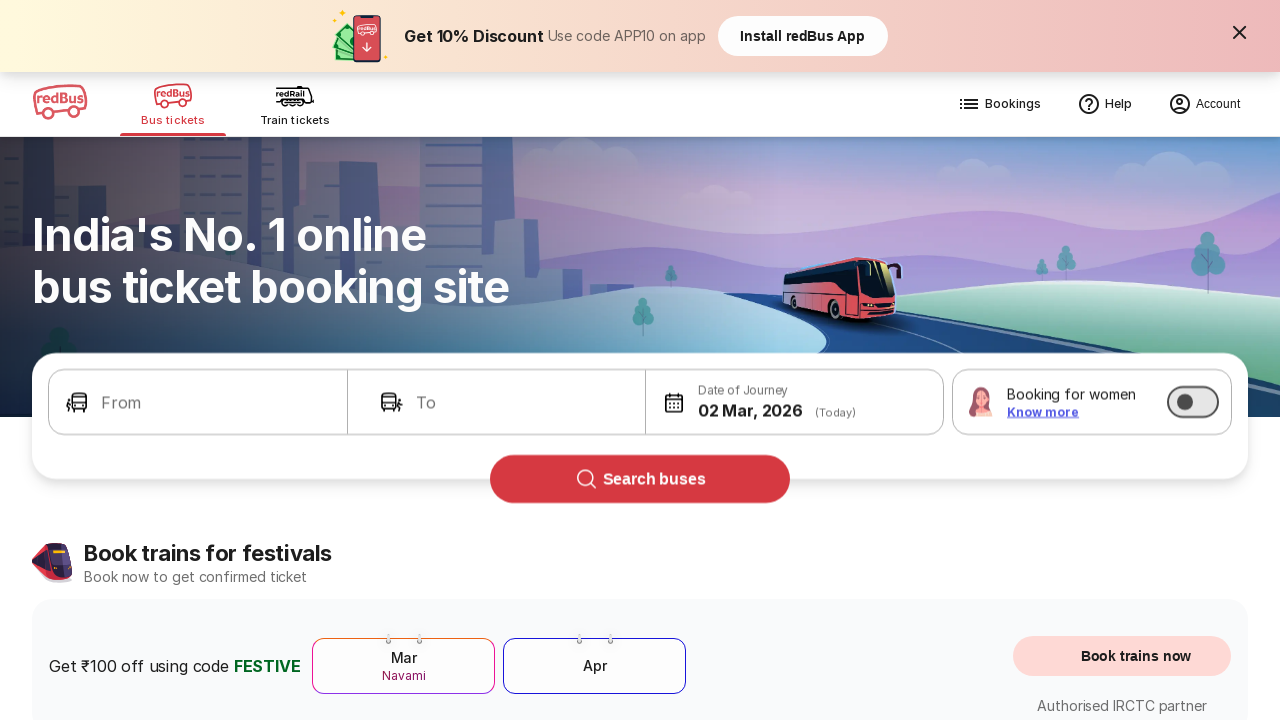